Navigates to example.com and web.dev, measuring basic performance metrics like First Contentful Paint using standard Performance API via page.evaluate()

Starting URL: https://example.com

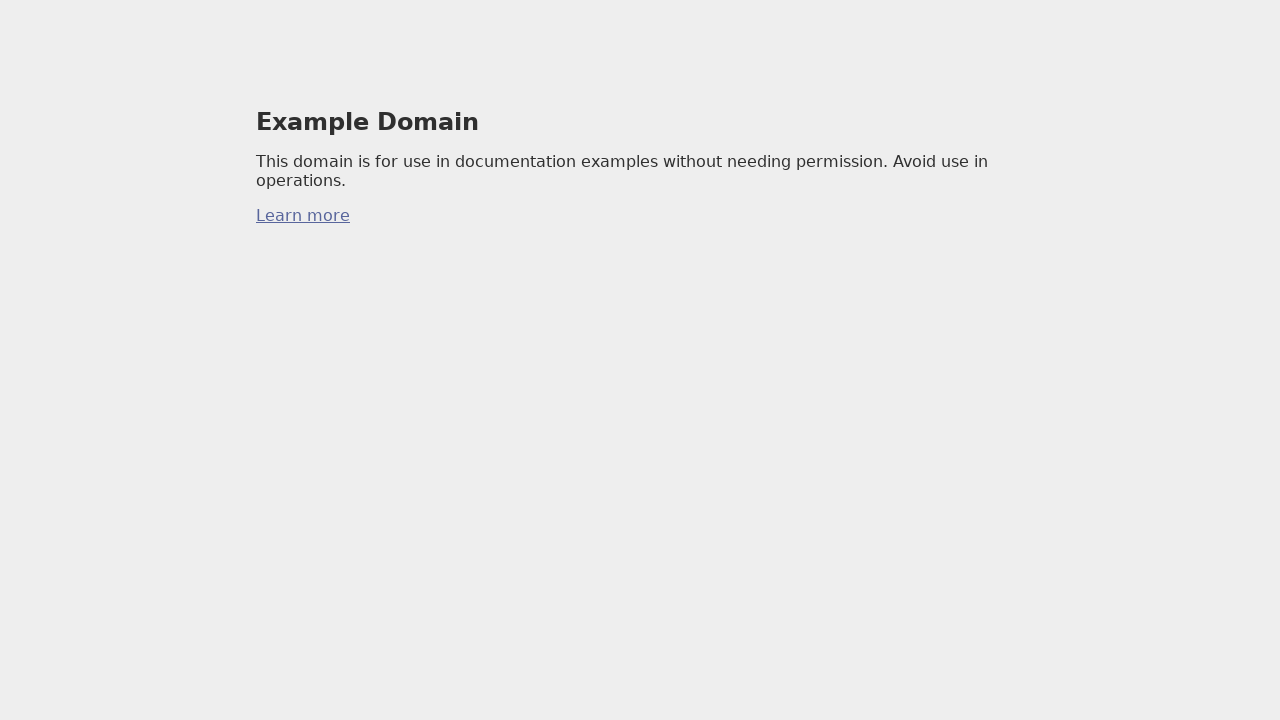

Waited for page to reach networkidle state on example.com
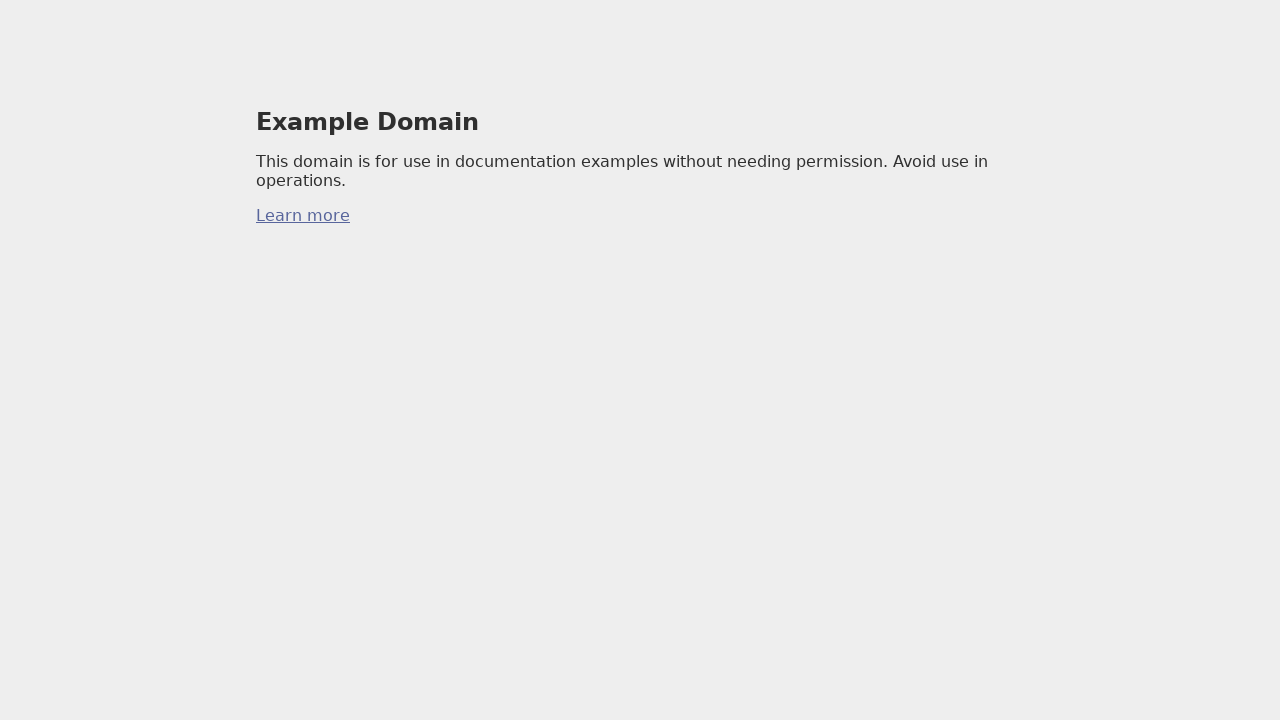

Measured First Contentful Paint (FCP): 88.29999999981374ms
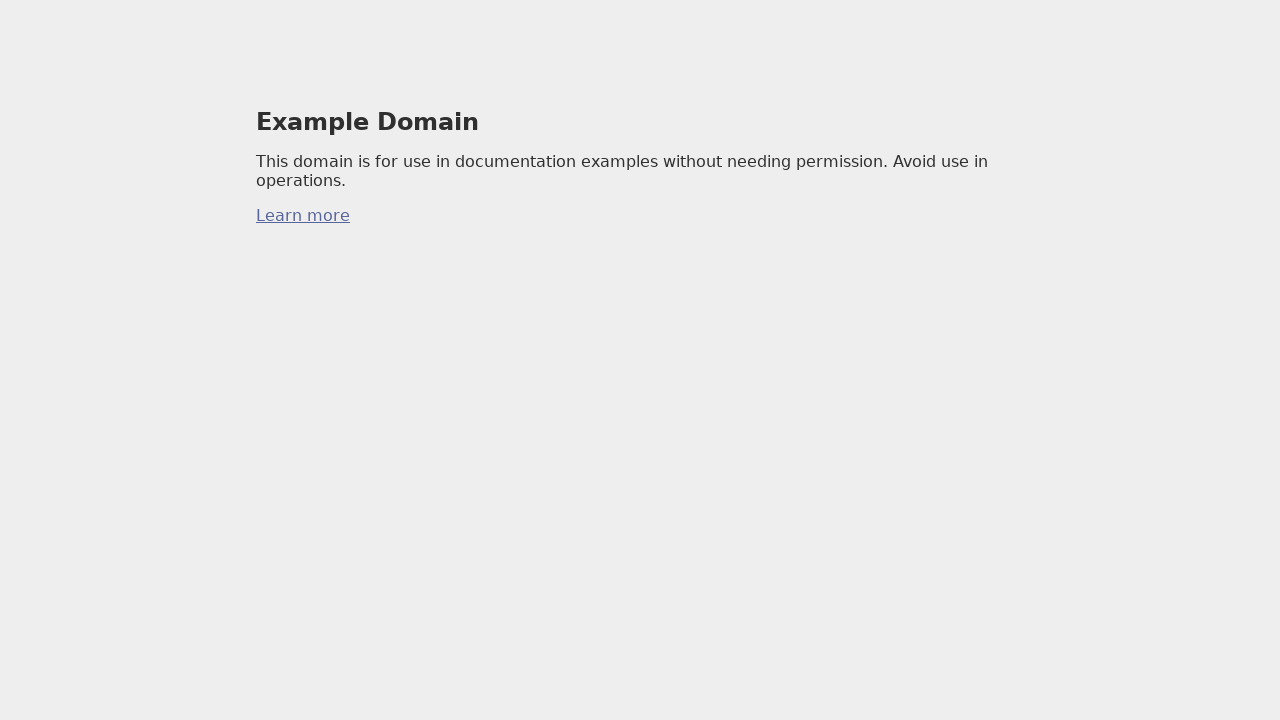

Navigated to https://web.dev
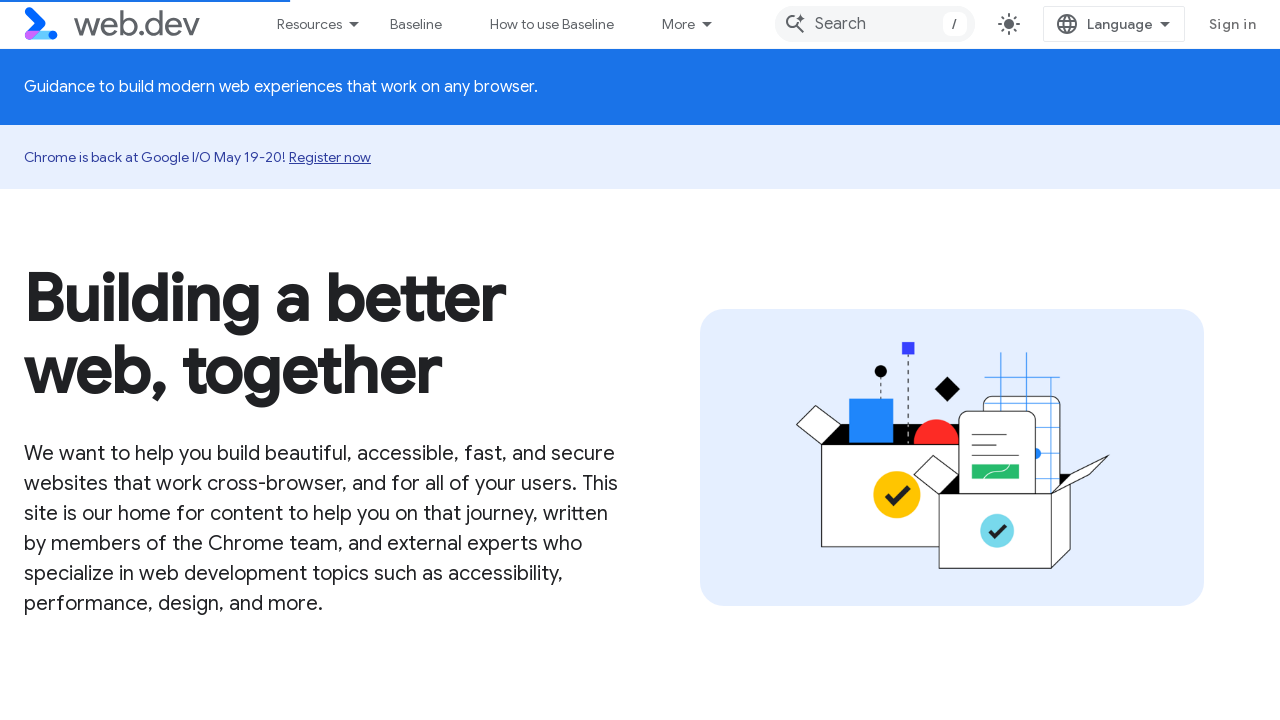

Waited for web.dev page to reach networkidle state
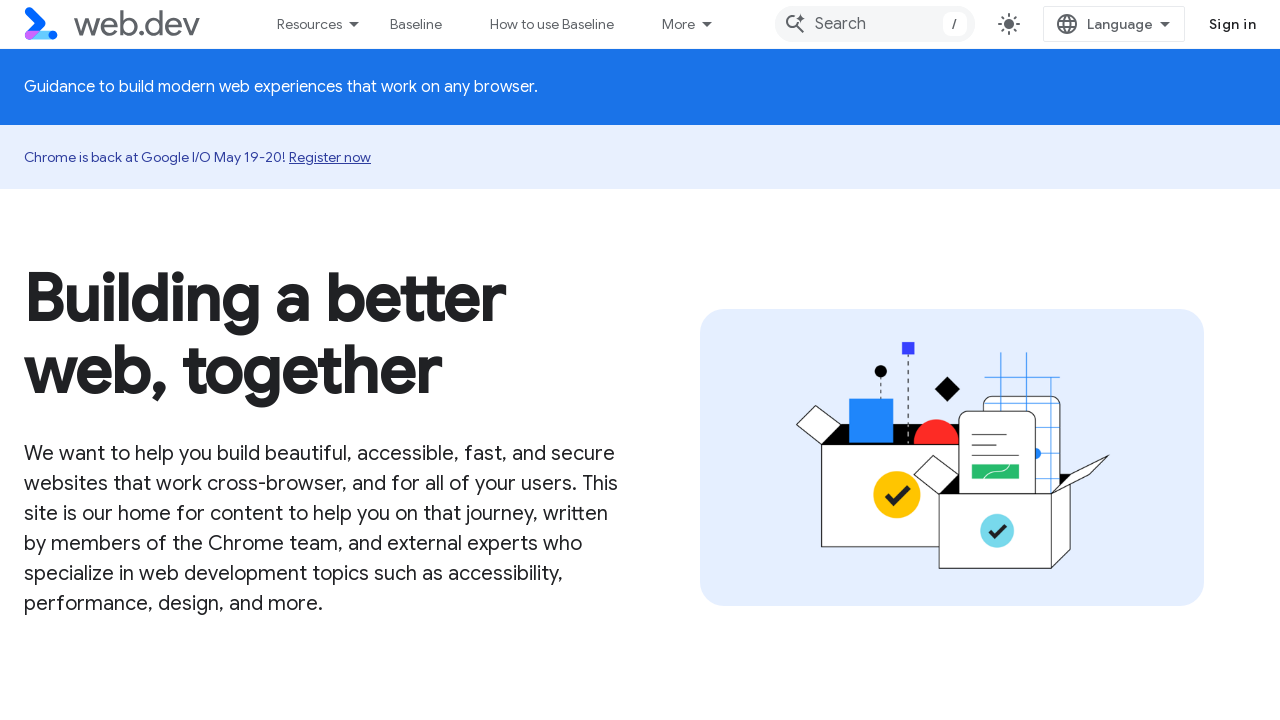

Measured bundle size: 0 bytes
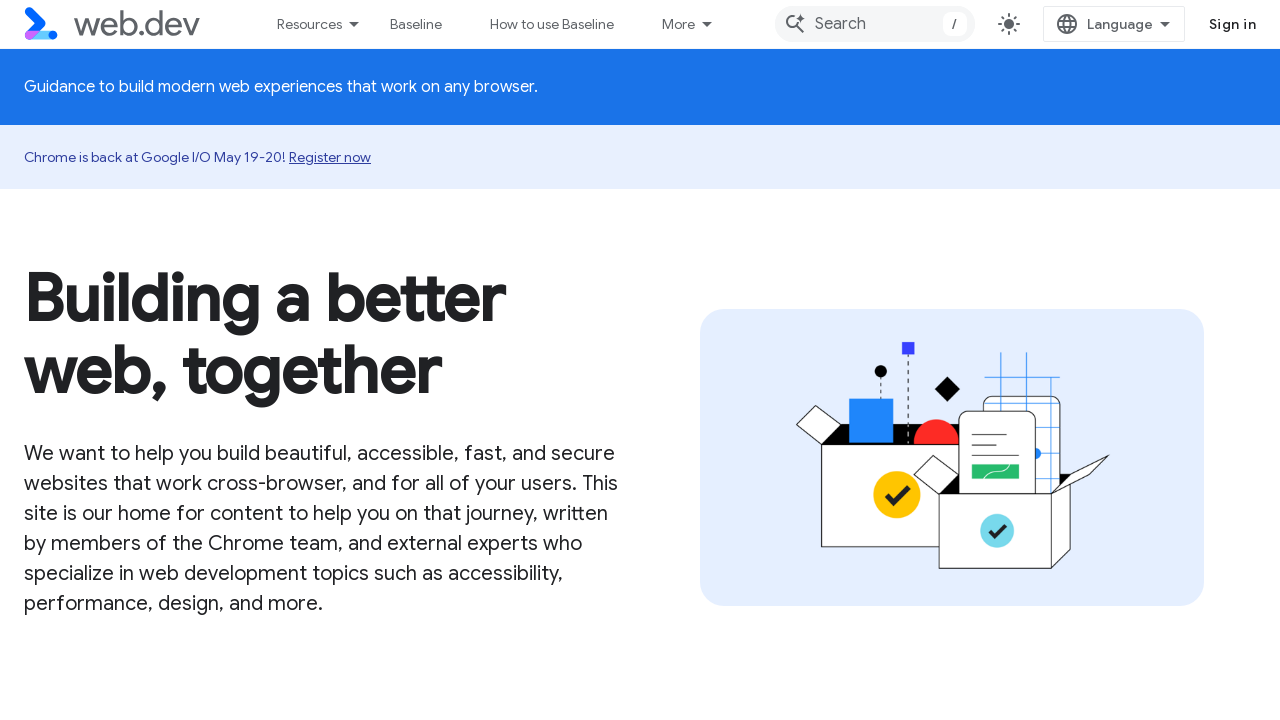

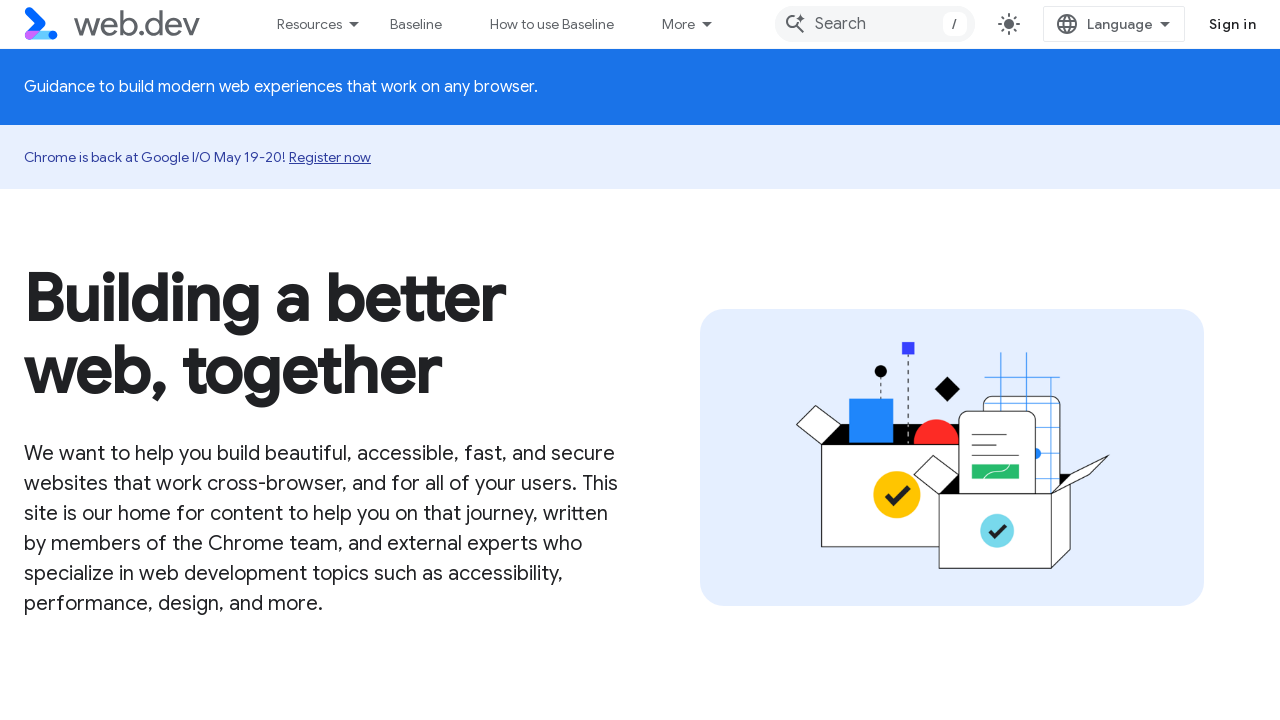